Tests searchable dropdown by typing and selecting countries from the filtered results

Starting URL: https://react.semantic-ui.com/maximize/dropdown-example-search-selection/

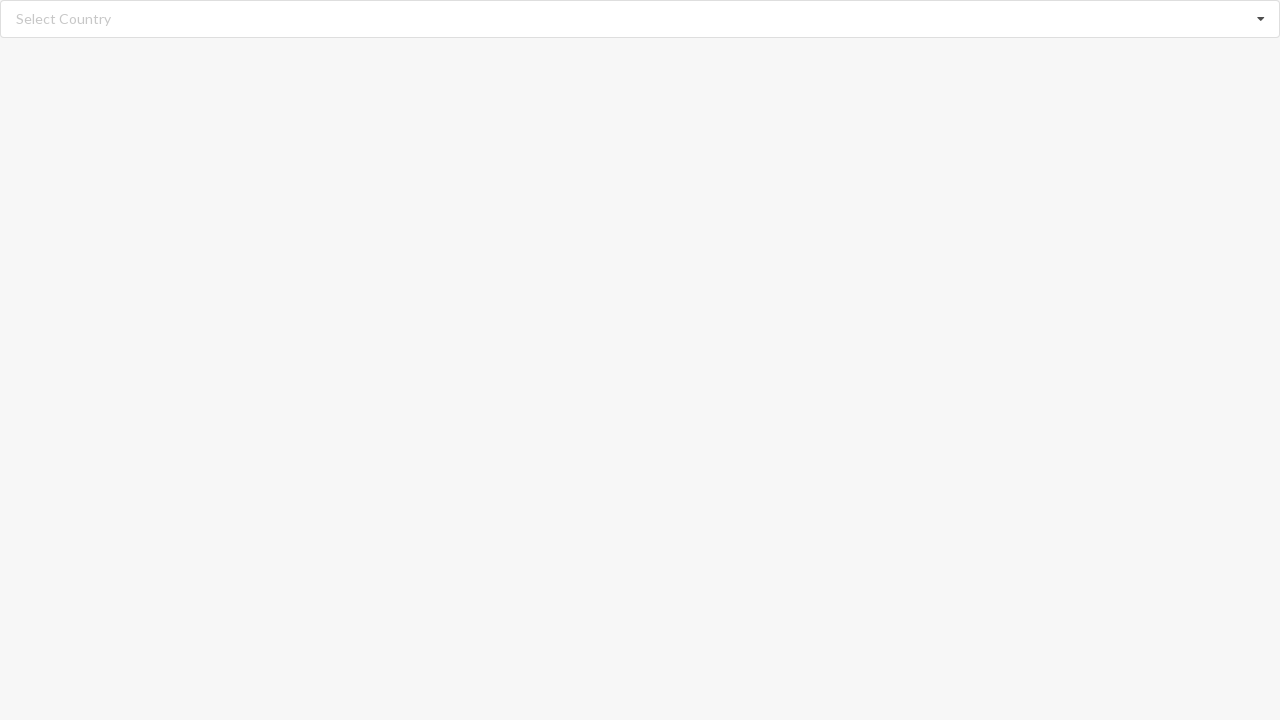

Clicked search input field to open dropdown at (641, 19) on input.search
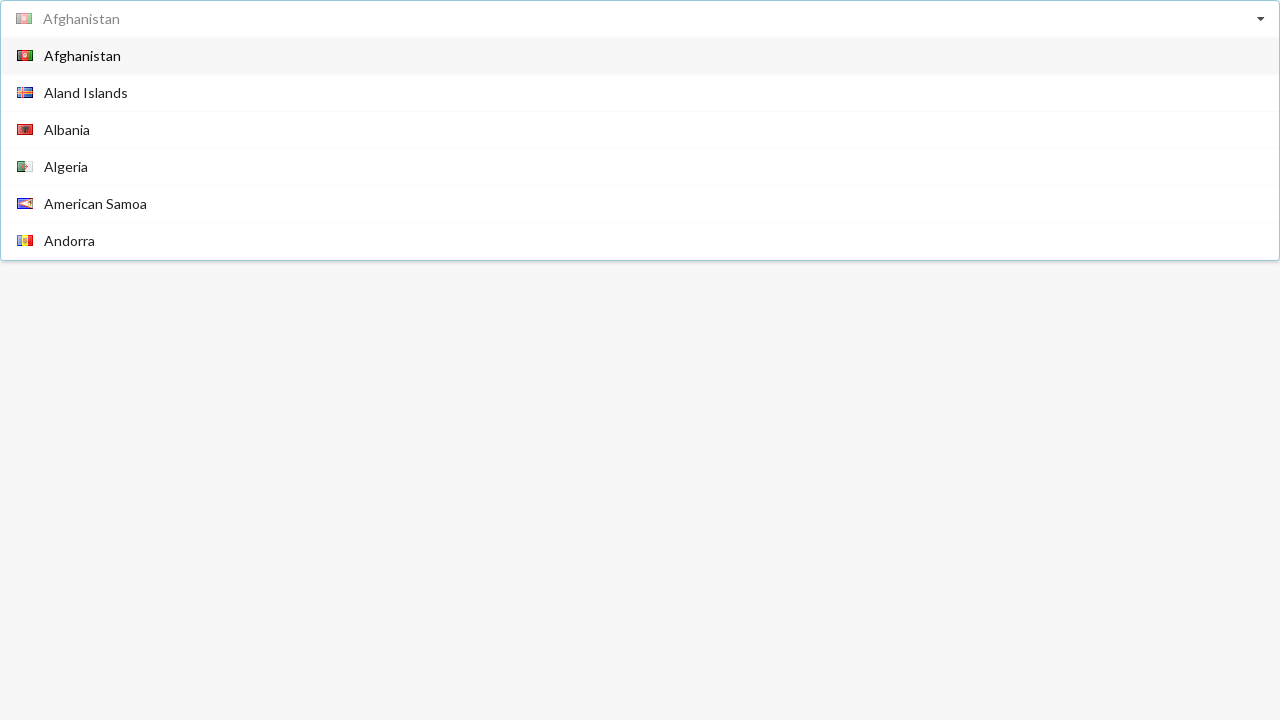

Typed 'Albania' in search field to filter countries on input.search
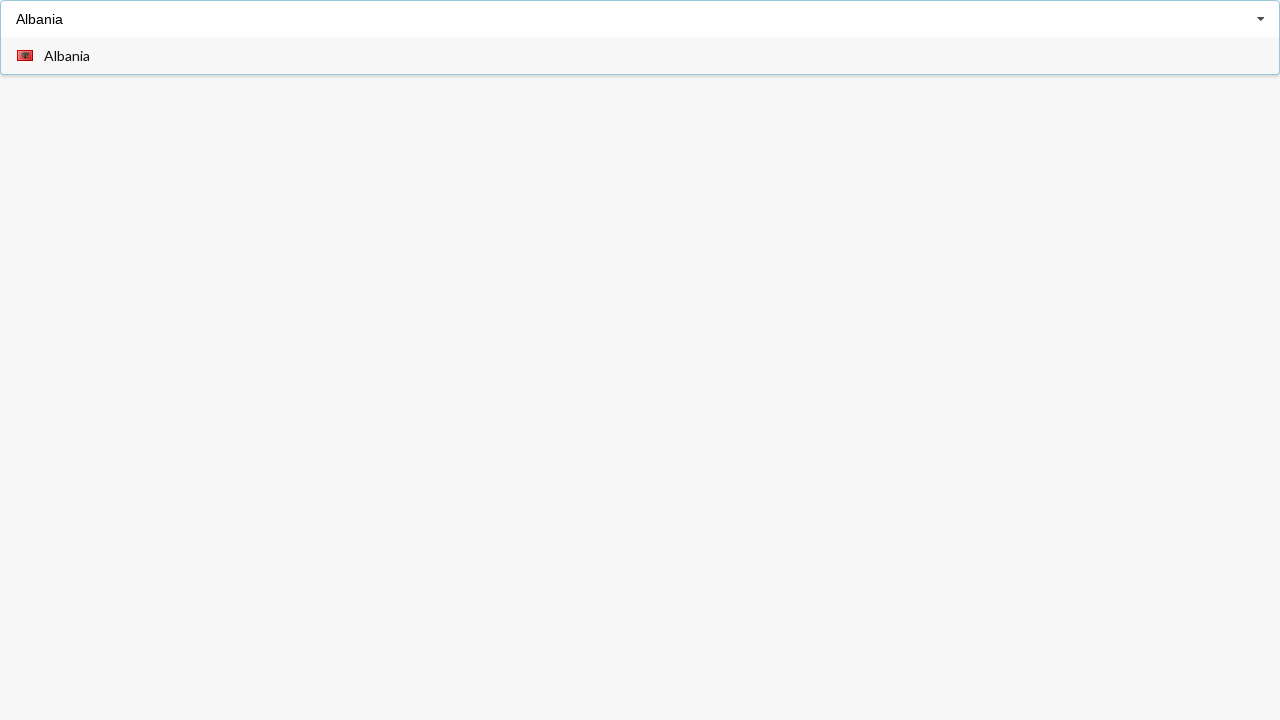

Waited for filtered dropdown items to become visible
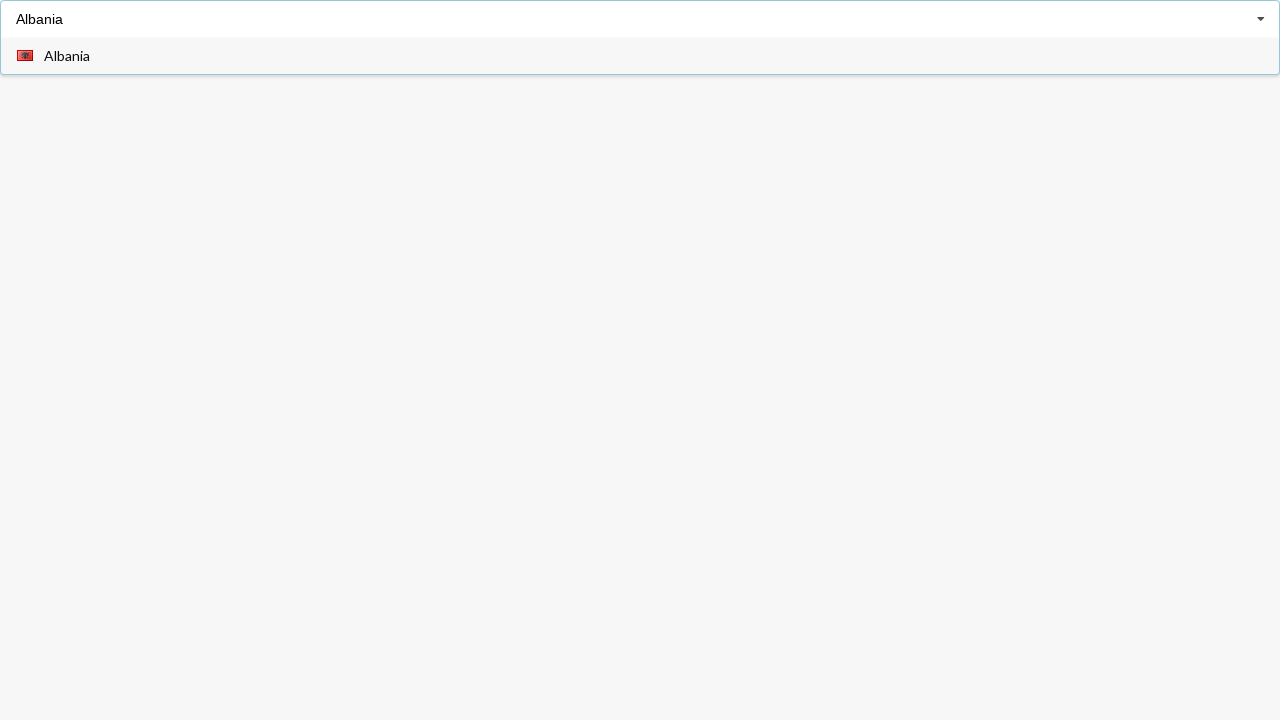

Selected 'Albania' from filtered results
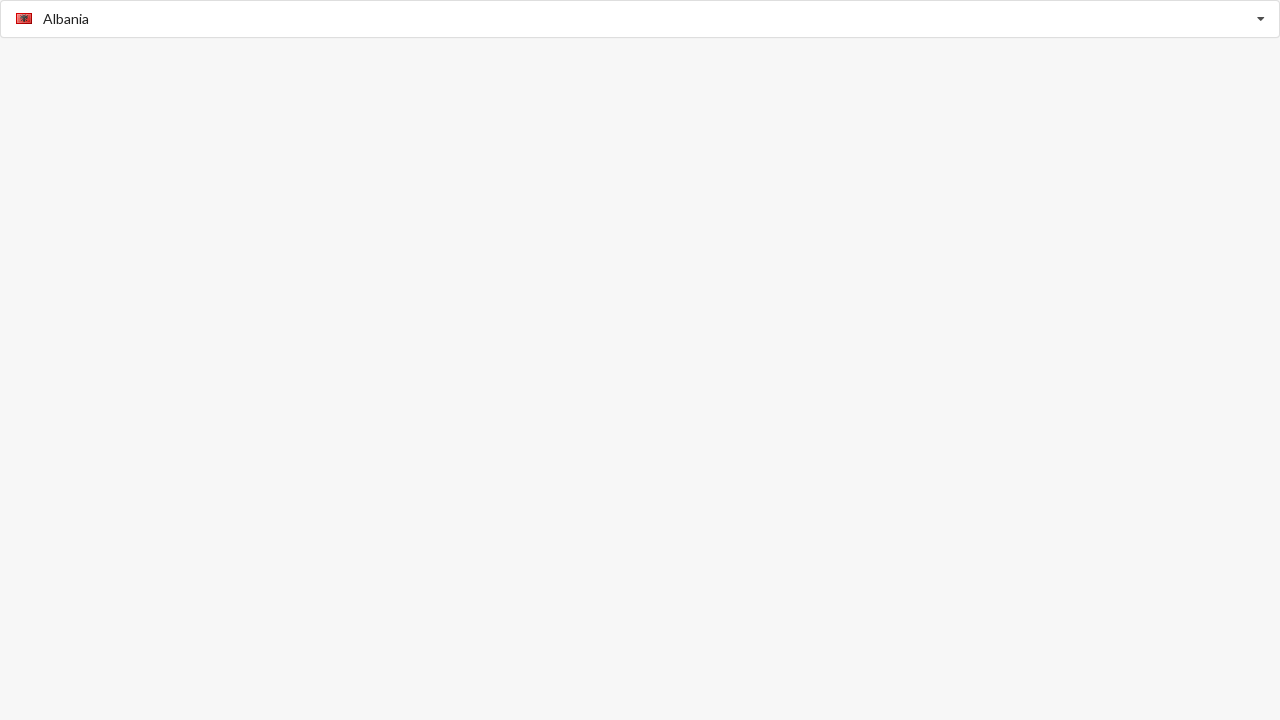

Clicked search input field again to open dropdown at (641, 19) on input.search
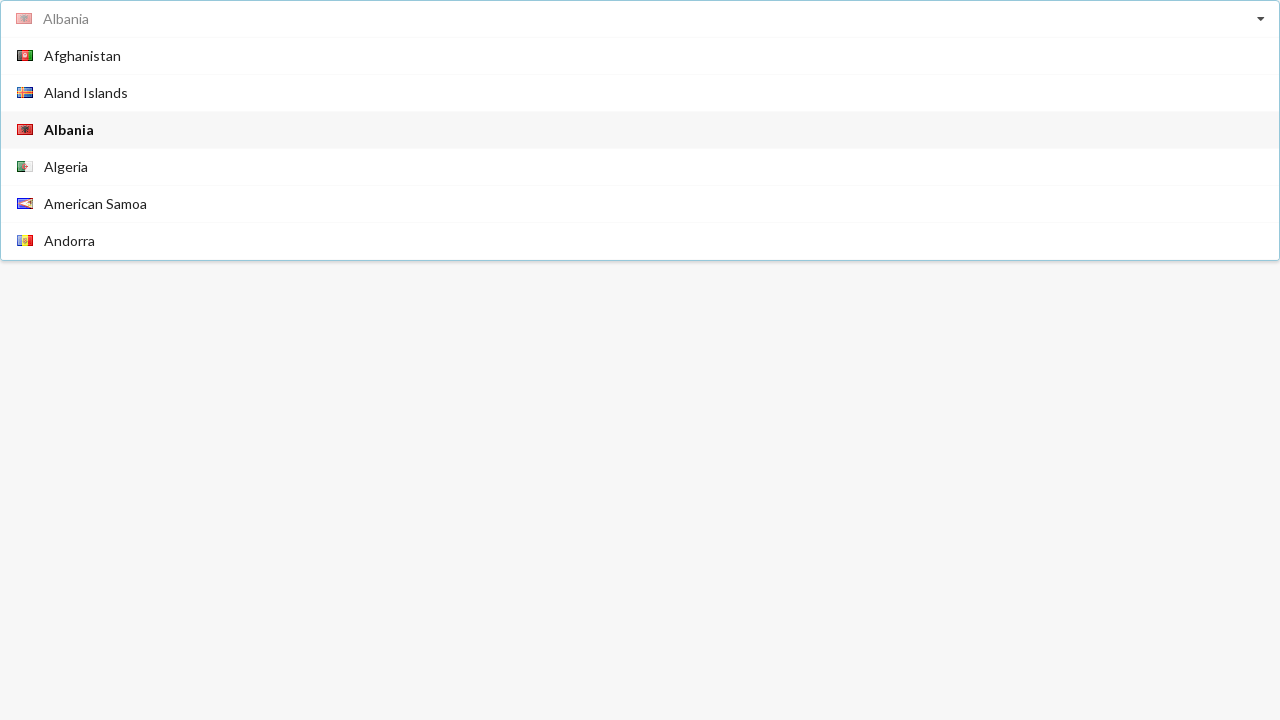

Typed 'American Samoa' in search field to filter countries on input.search
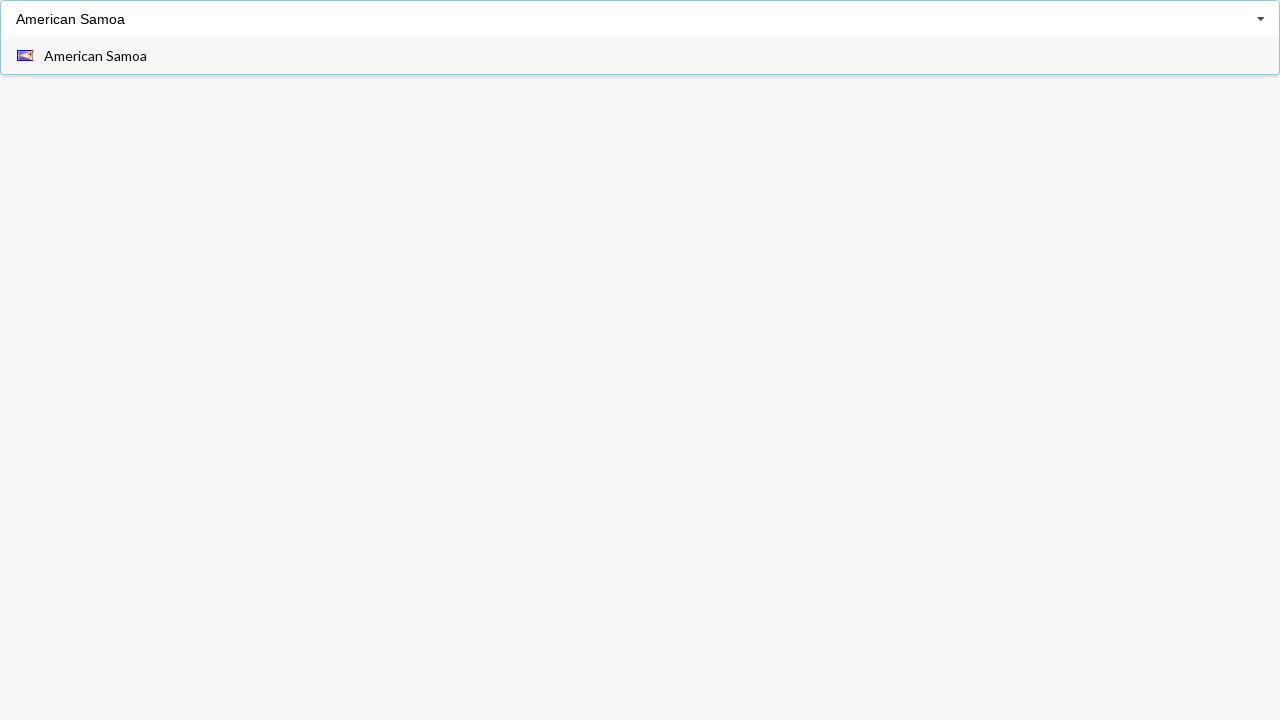

Waited for filtered dropdown items to become visible
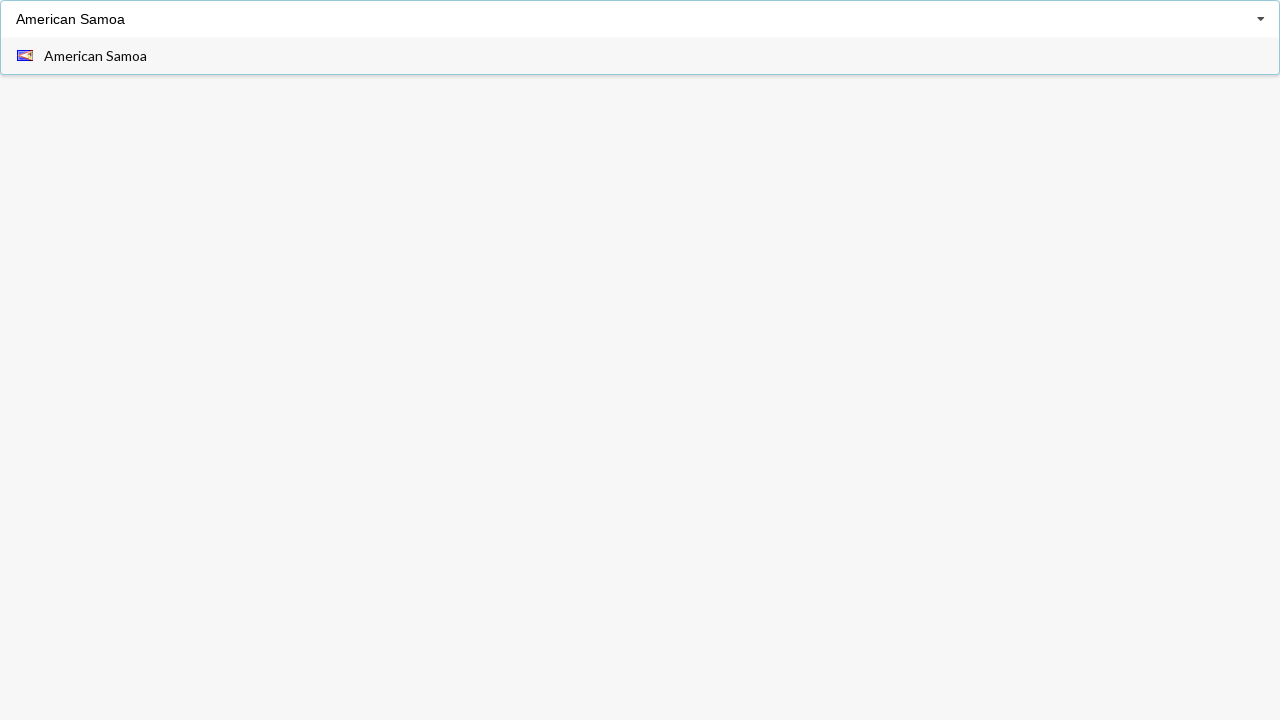

Selected 'American Samoa' from filtered results
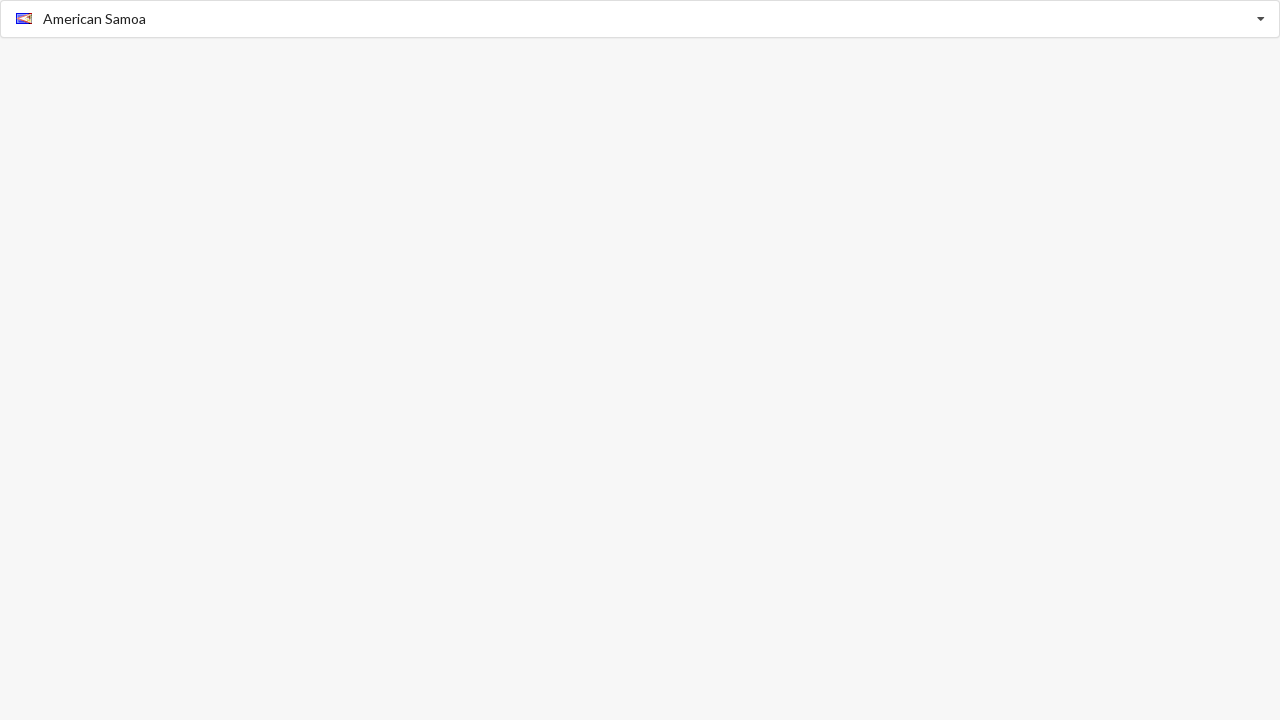

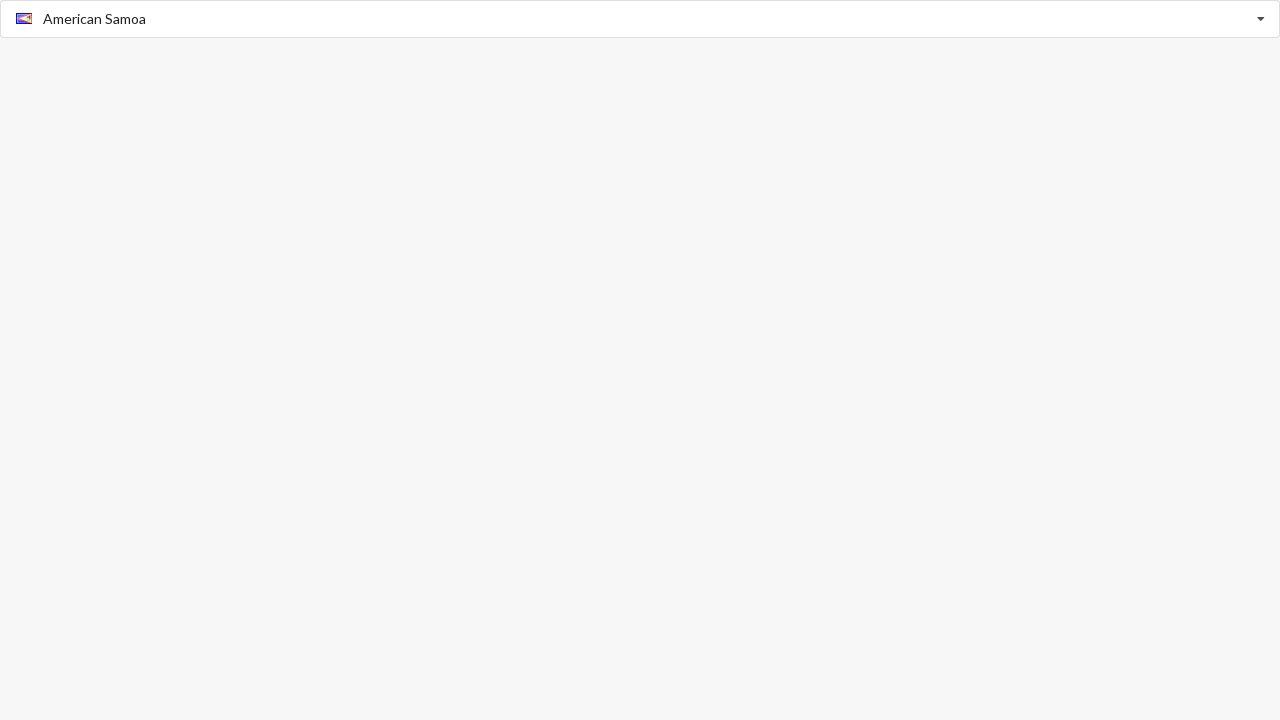